Navigates to the Ultimate QA automation page and waits for the "Big page with many elements" link to become clickable

Starting URL: https://ultimateqa.com/automation

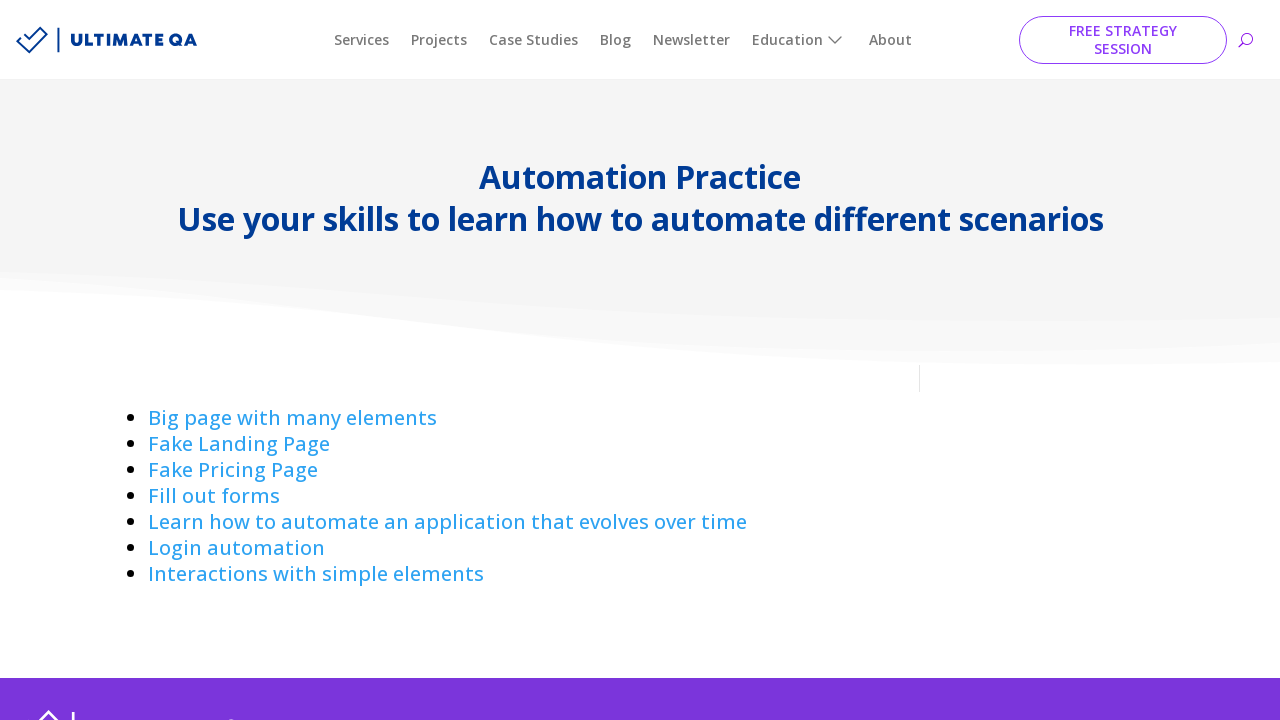

Navigated to Ultimate QA automation page
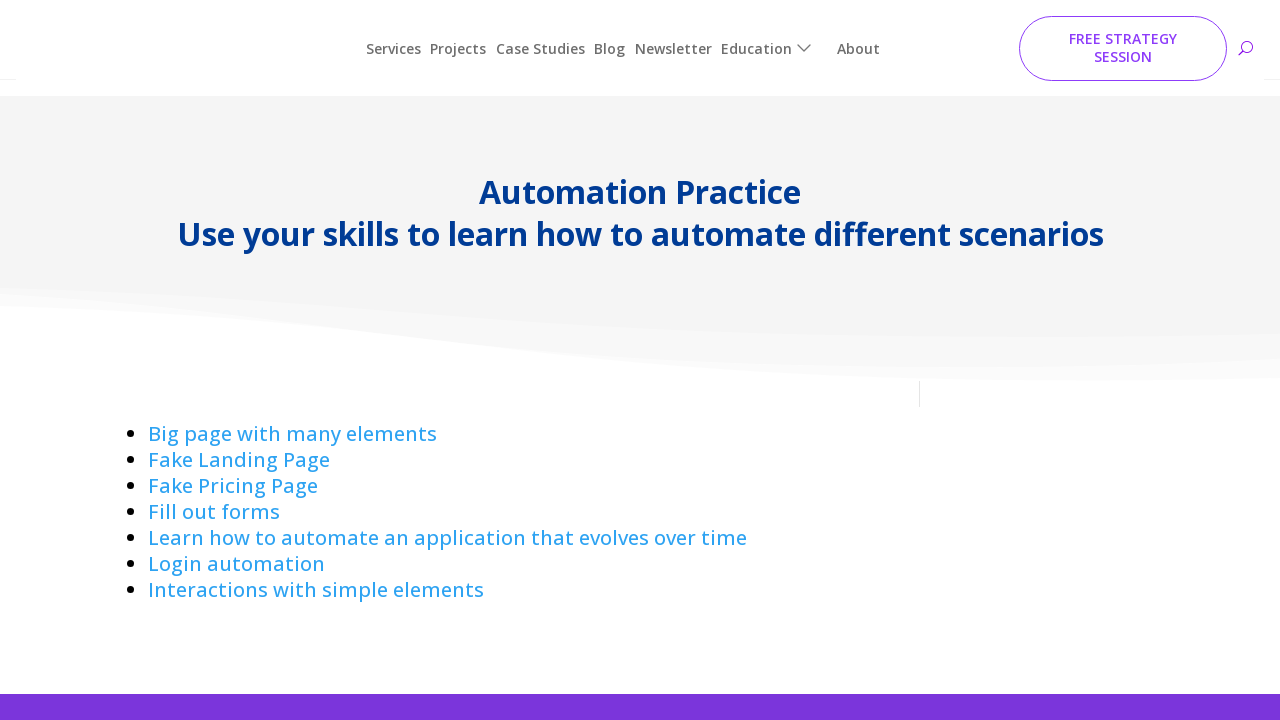

Waited for 'Big page with many elements' link to become visible
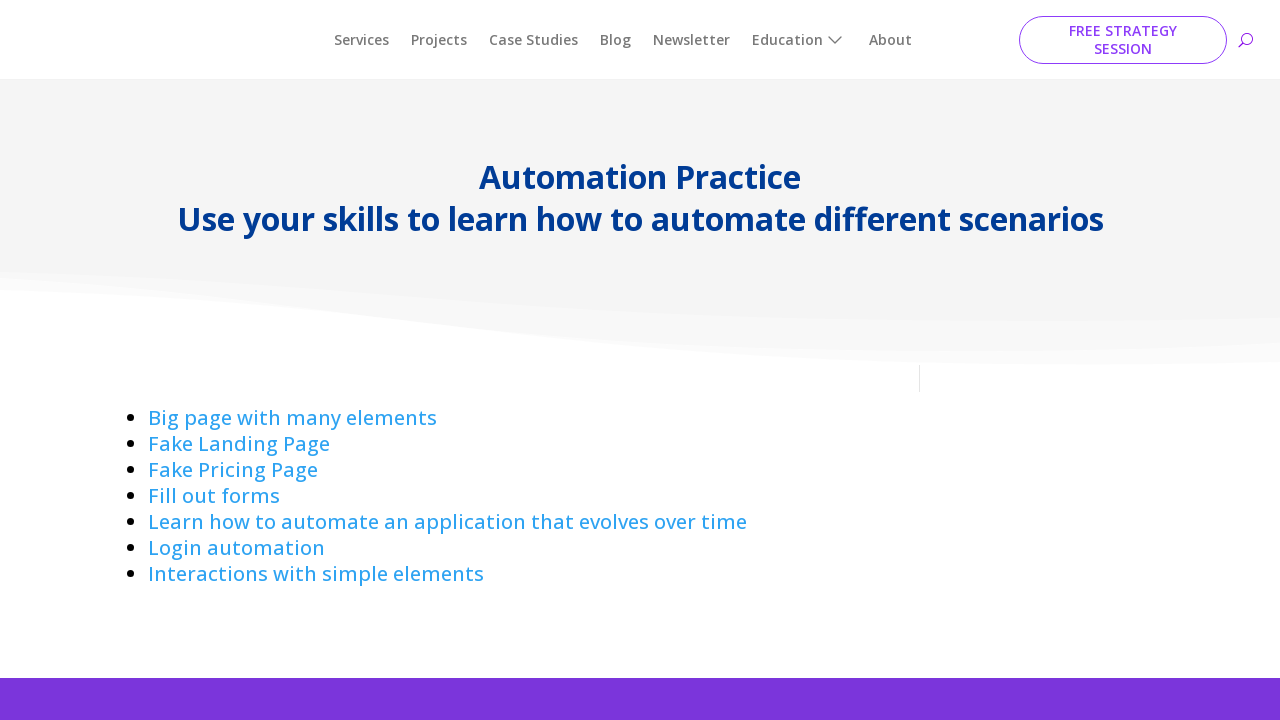

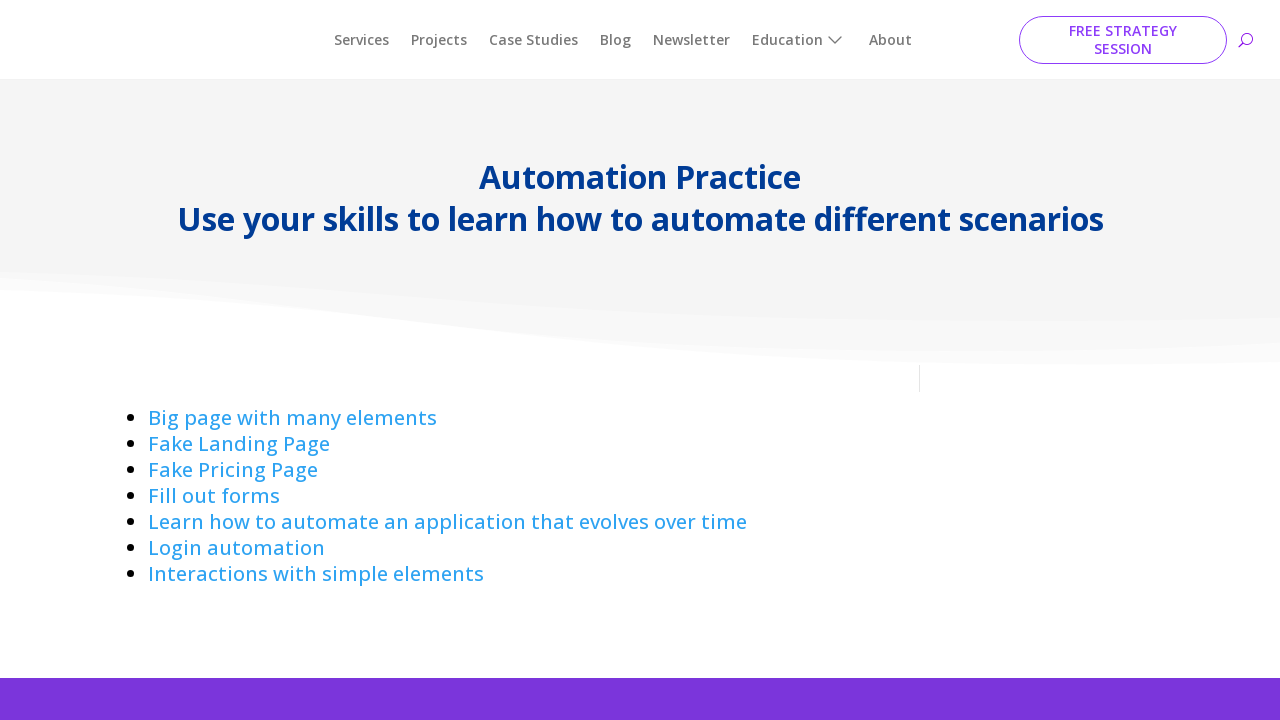